Tests form interactions on an automation practice page by clicking radio buttons, selecting dropdown options, filling text input, handling alert dialogs, and clicking checkboxes

Starting URL: https://www.rahulshettyacademy.com/AutomationPractice/

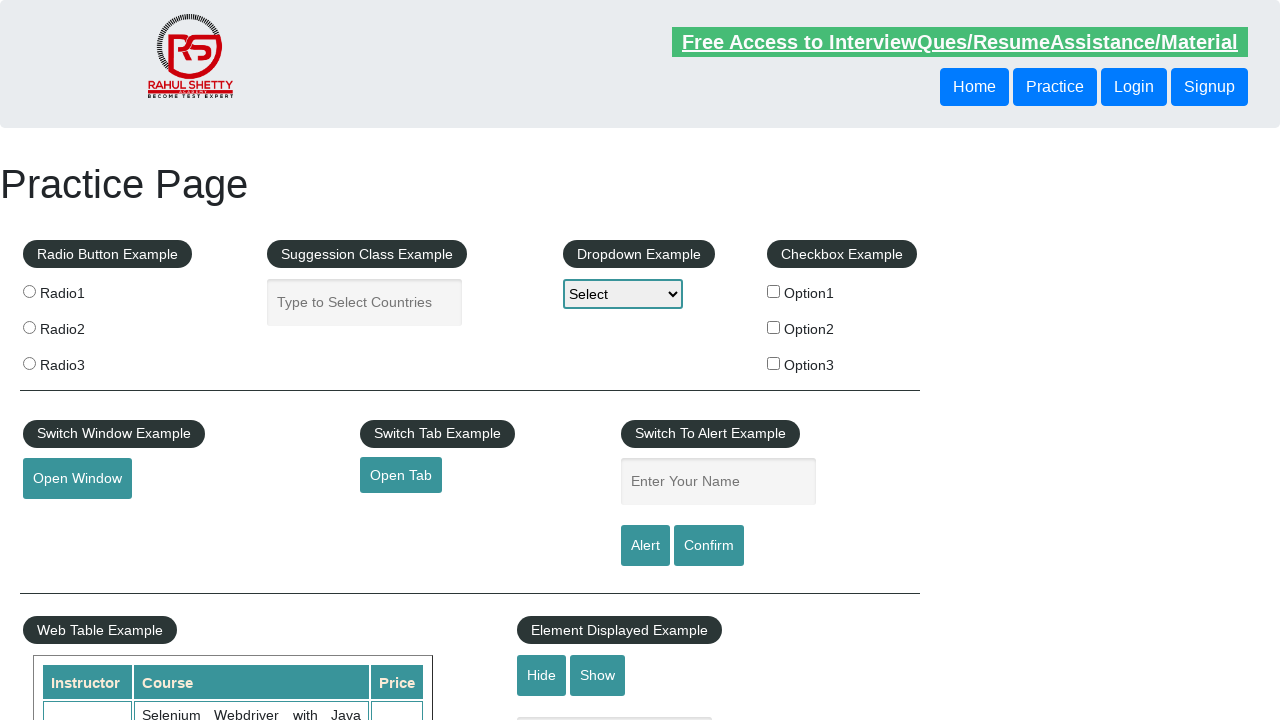

Clicked radio button Option2 in right-align section at (774, 327) on xpath=//div[@class='right-align']/fieldset/label[2]/input
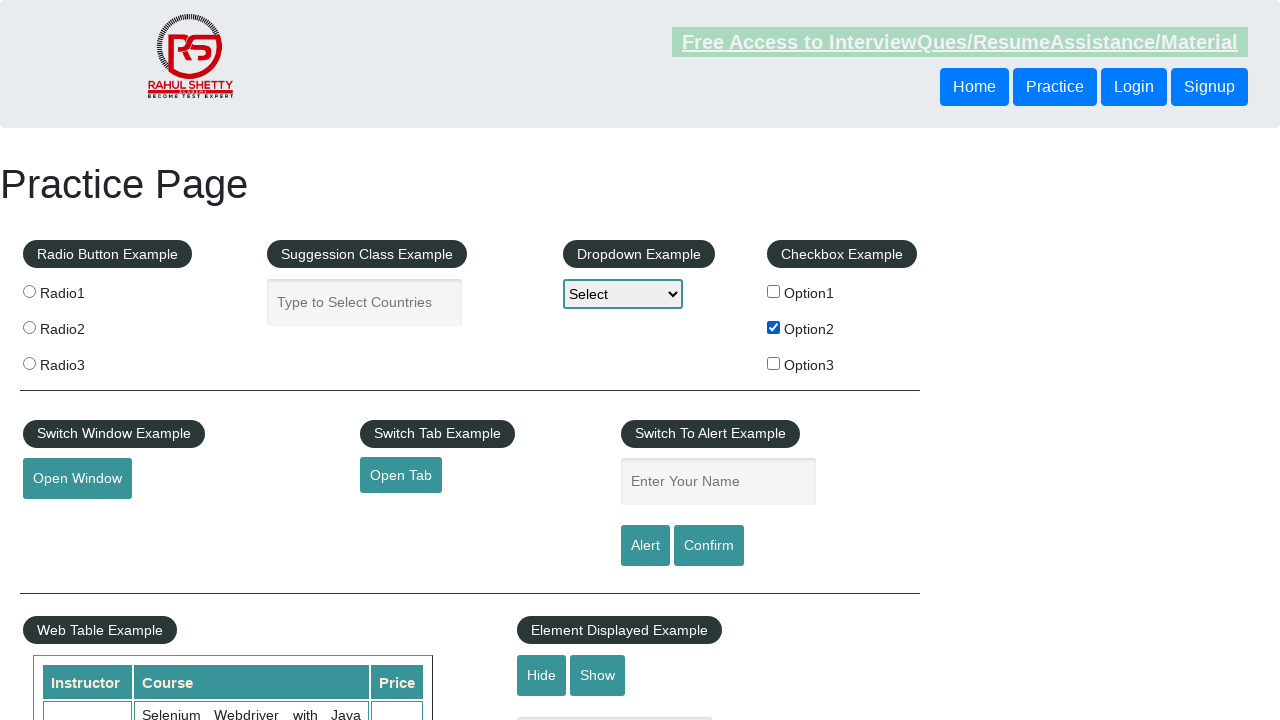

Retrieved Option2 text content: Option2
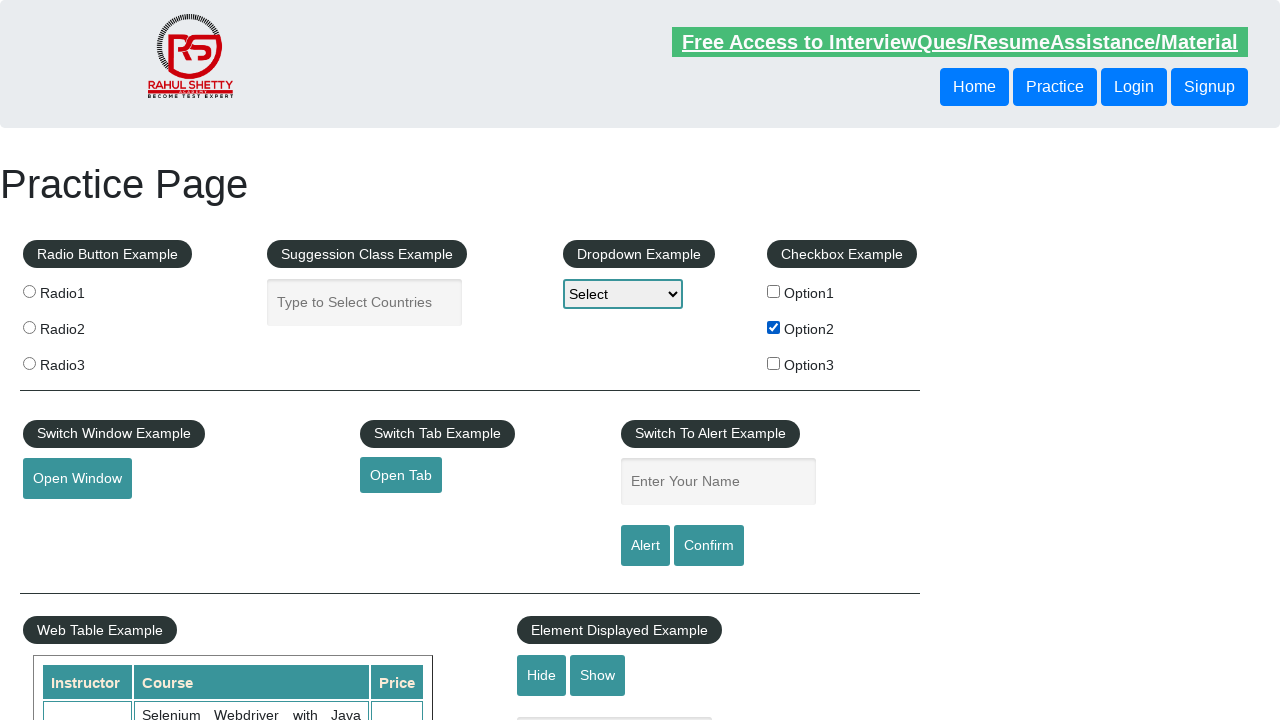

Selected 'Option2' from dropdown menu on #dropdown-class-example
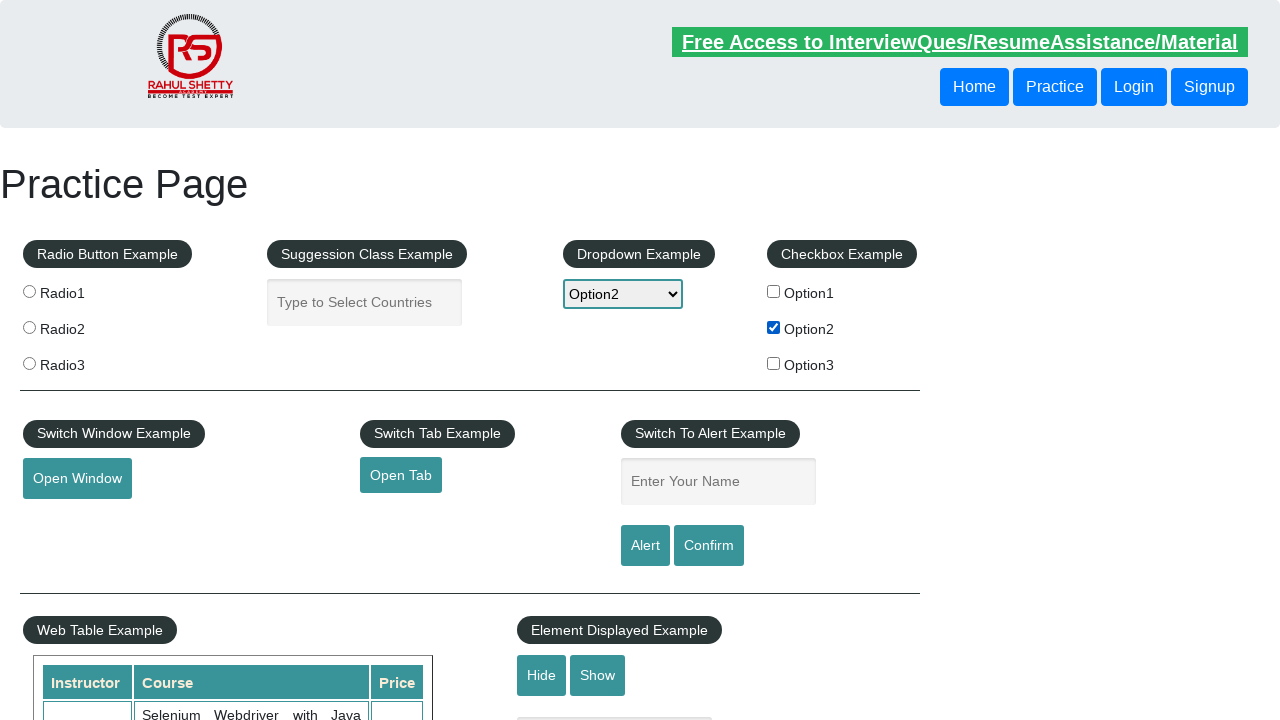

Filled name input field with 'Option2' on #name
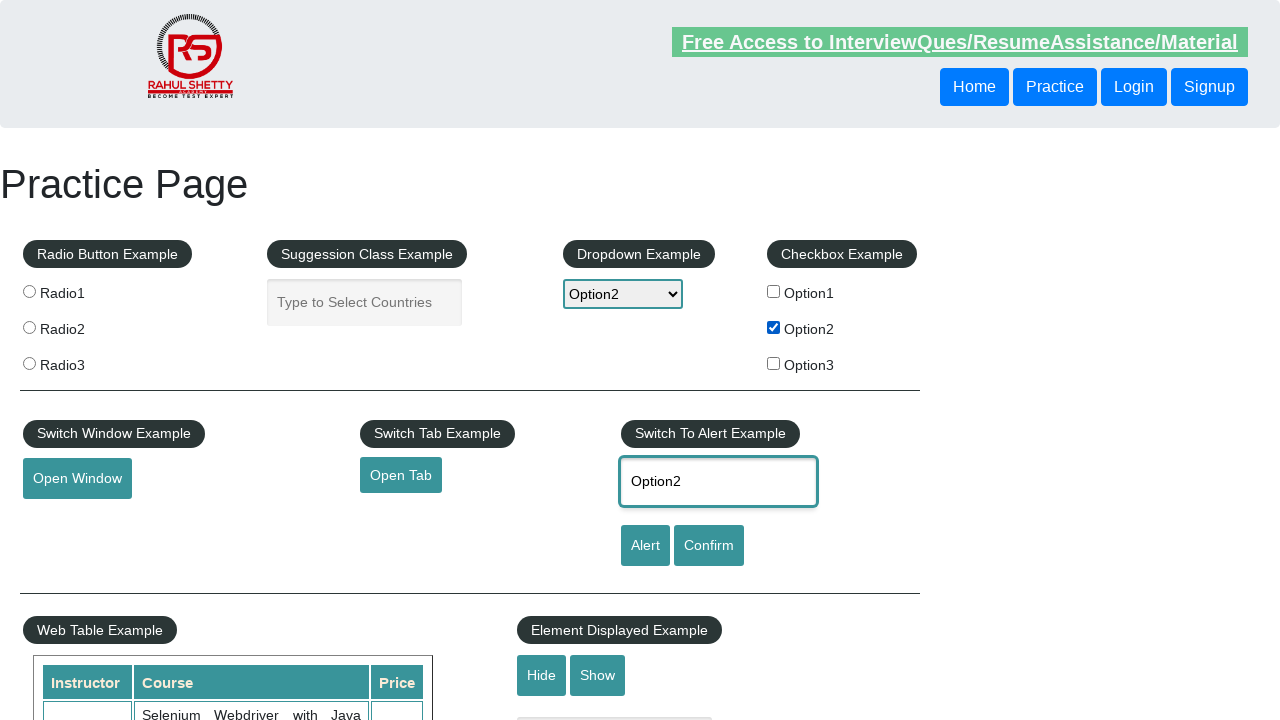

Clicked alert button at (645, 546) on #alertbtn
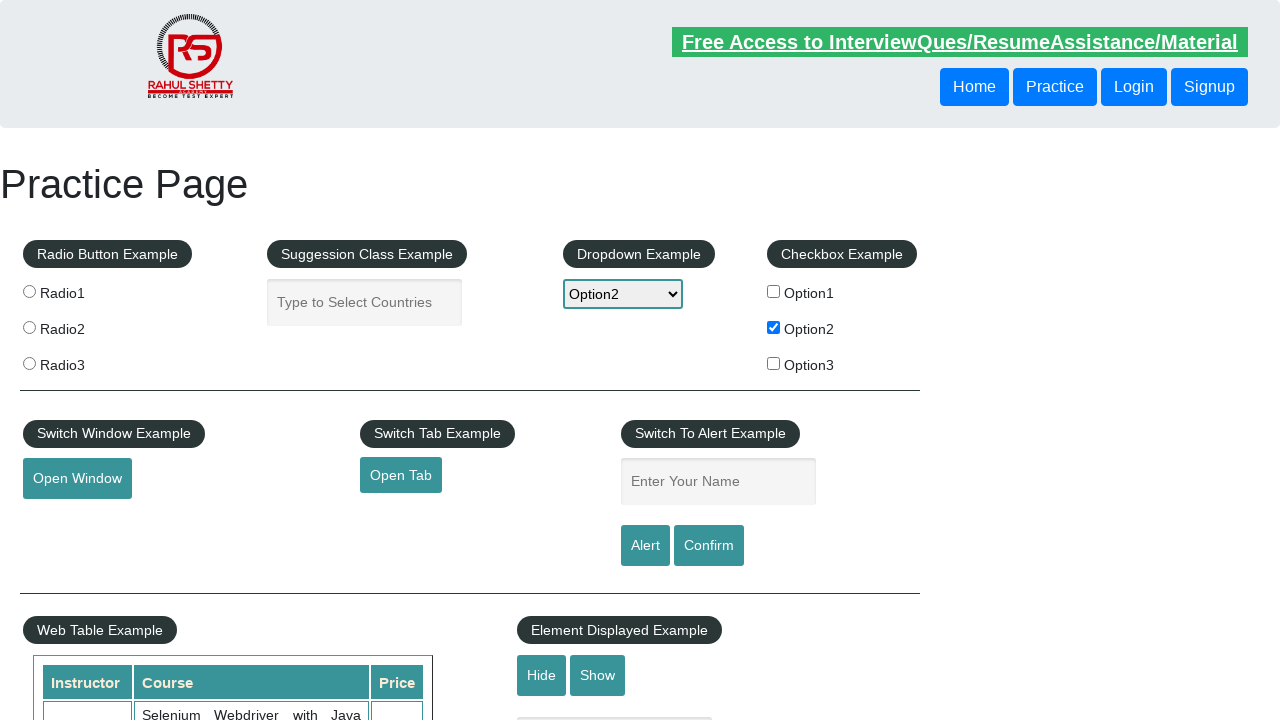

Alert dialog accepted
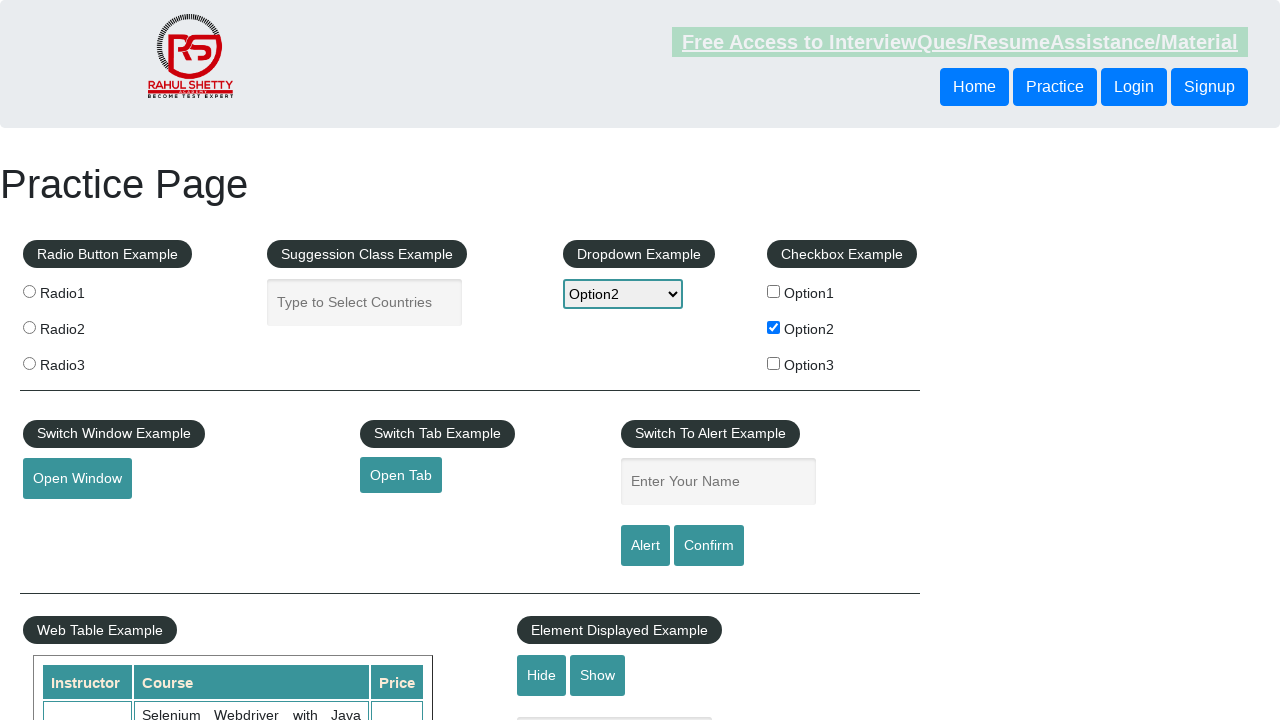

Waited 500ms for UI updates
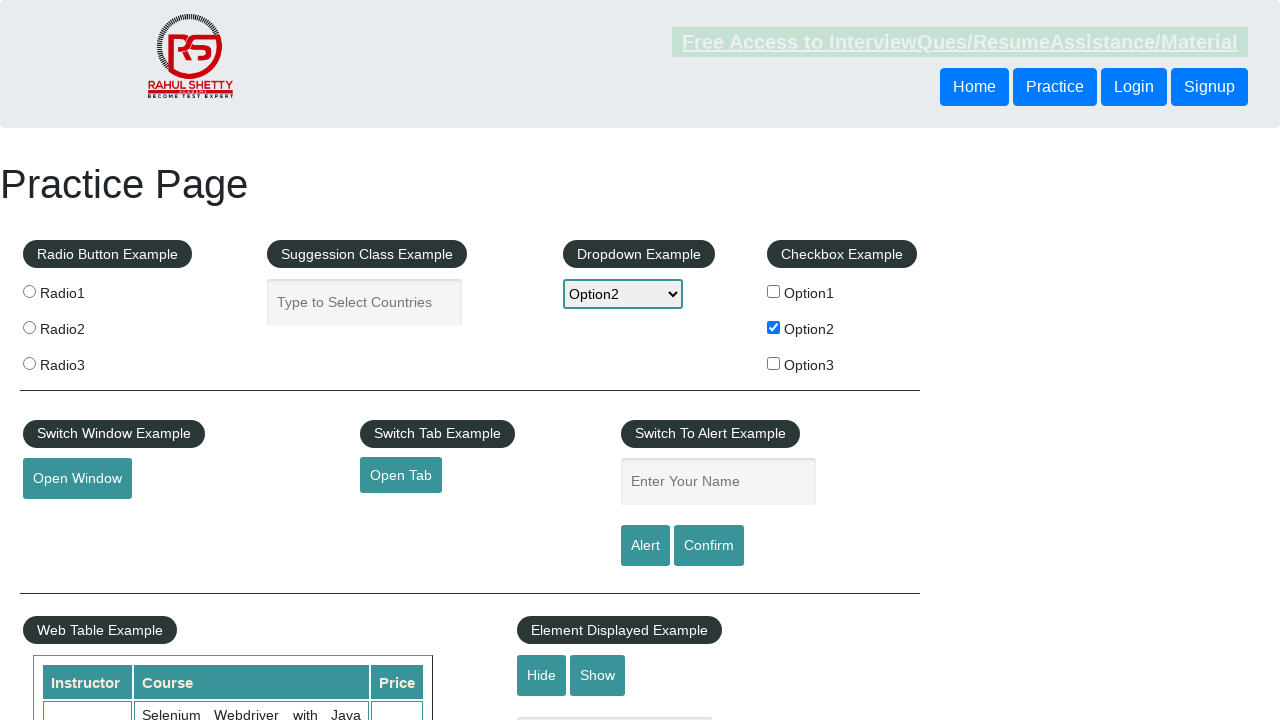

Clicked checkbox Option3 in left-align section at (29, 363) on xpath=//div[@class='left-align']/fieldset/label[3]/input
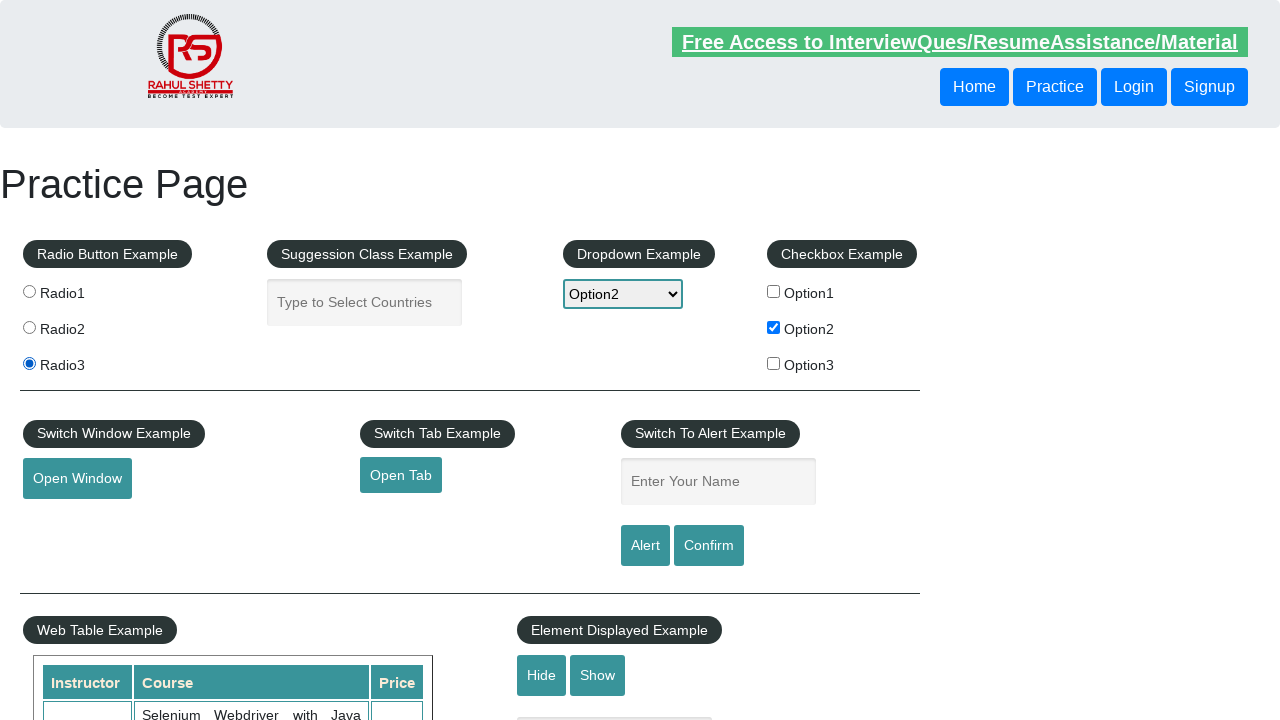

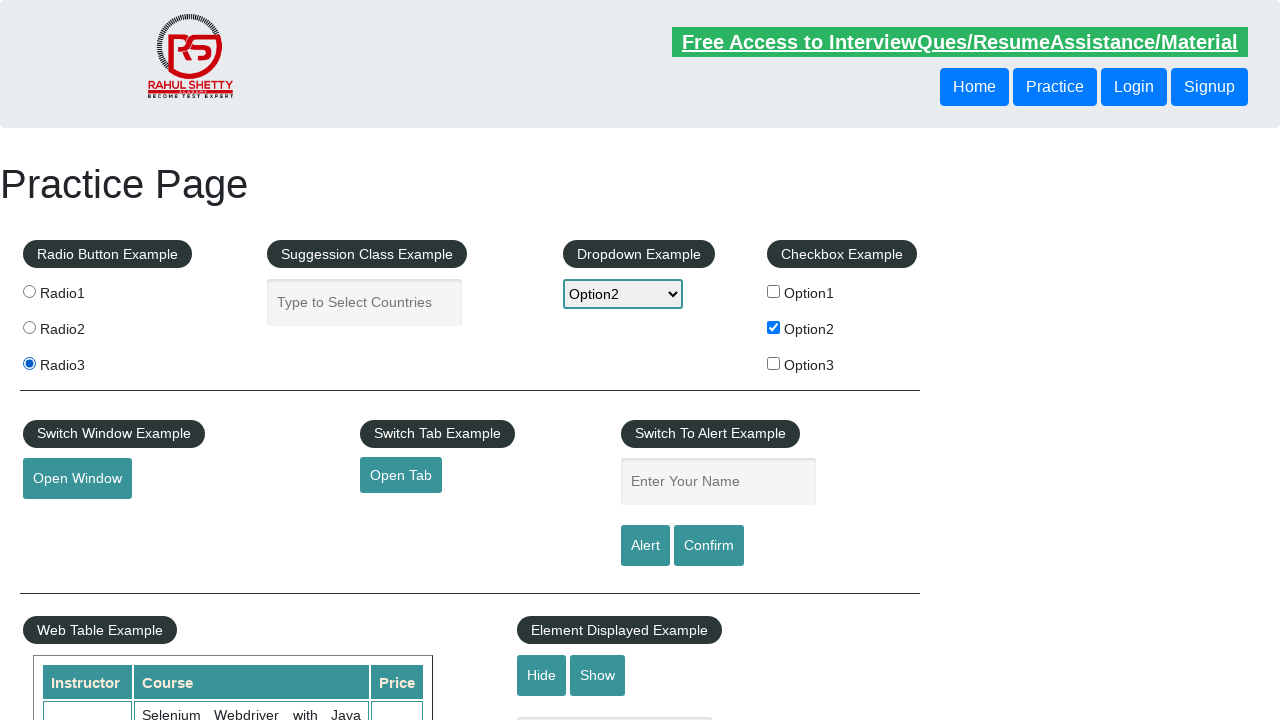